Tests simple JavaScript alert by clicking a button and accepting the alert dialog

Starting URL: https://testautomationpractice.blogspot.com/

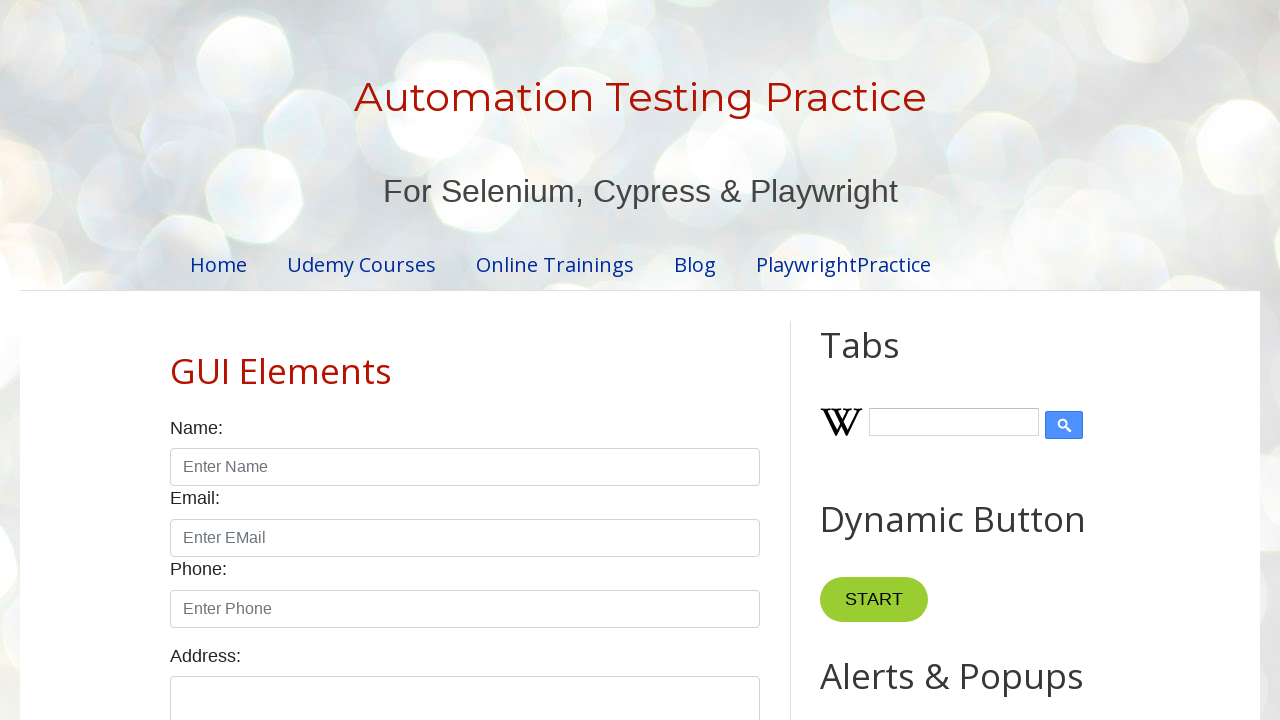

Set up dialog handler to accept alerts
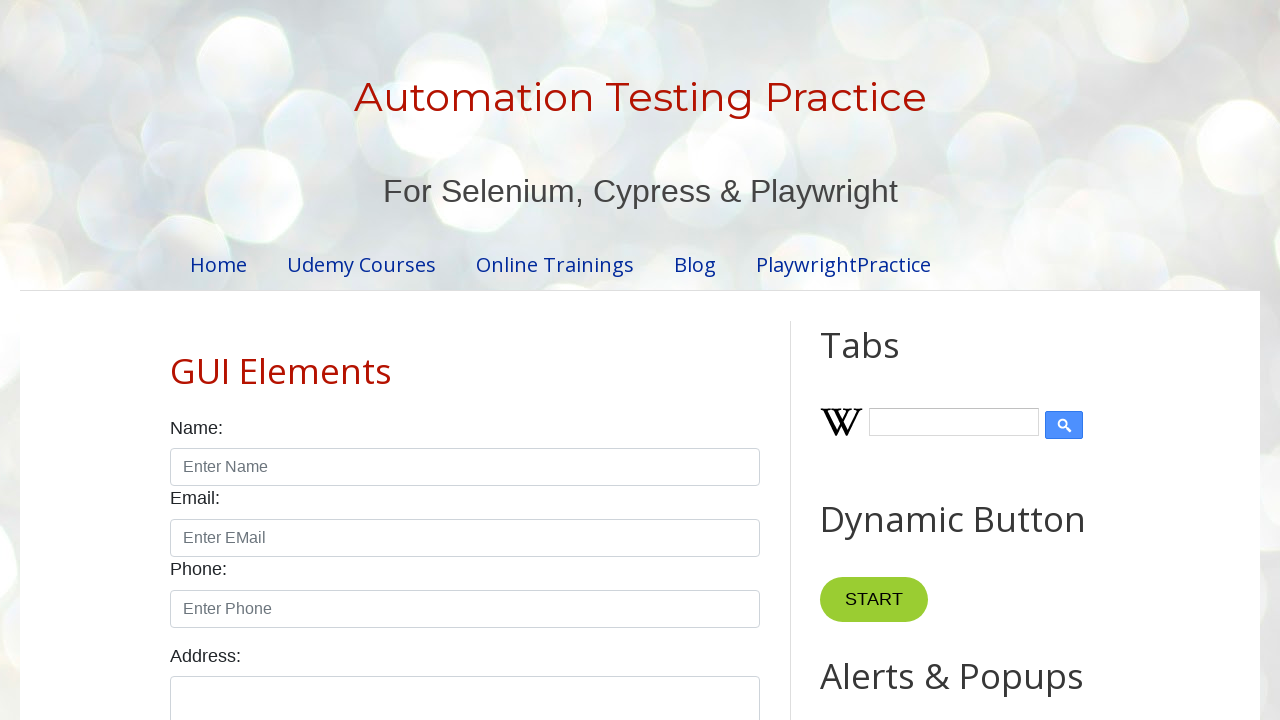

Clicked the alert button and accepted the JavaScript alert dialog at (888, 361) on #alertBtn
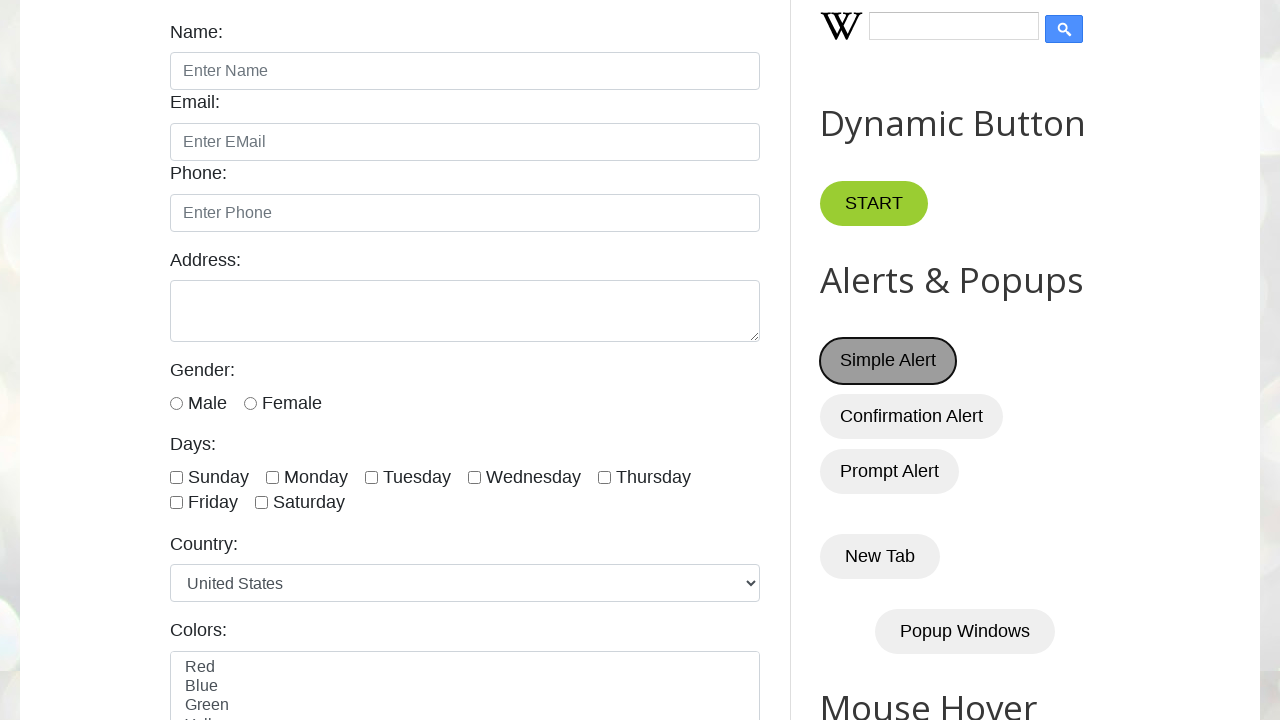

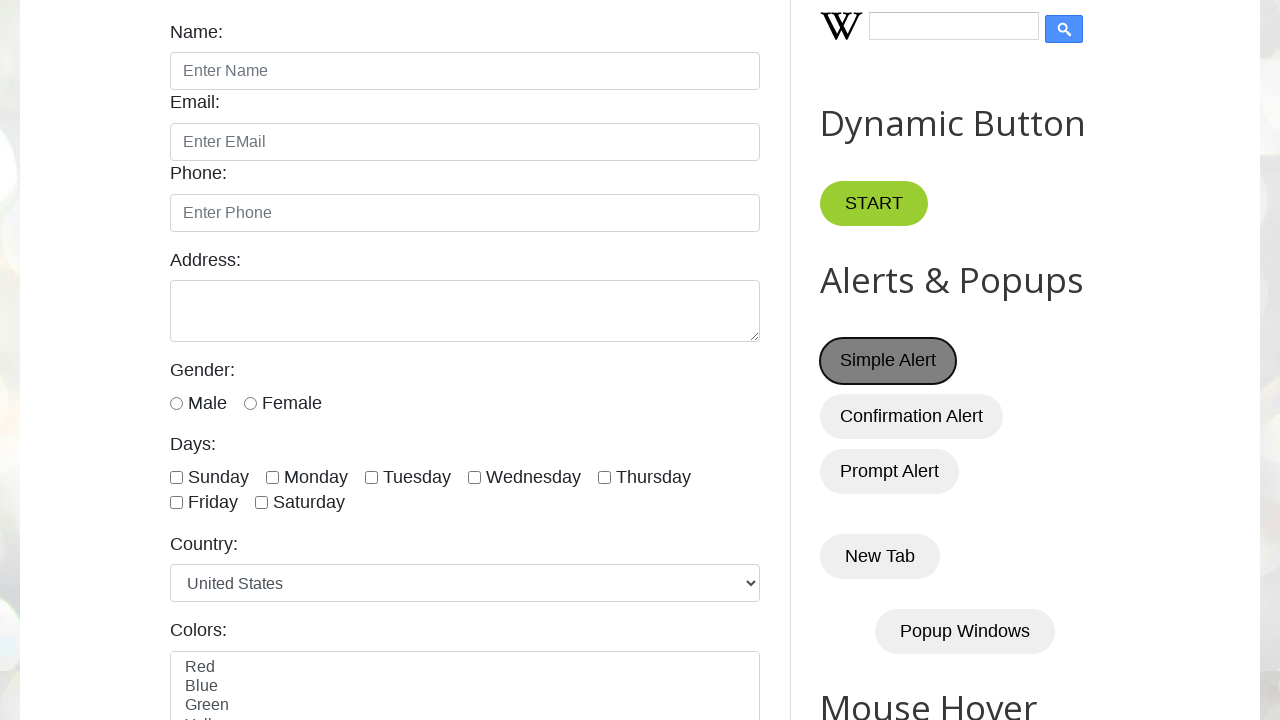